Navigates to the-internet.herokuapp.com, clicks on the "Challenging DOM" link, and interacts with the page using JavaScript execution to display an alert.

Starting URL: http://the-internet.herokuapp.com/

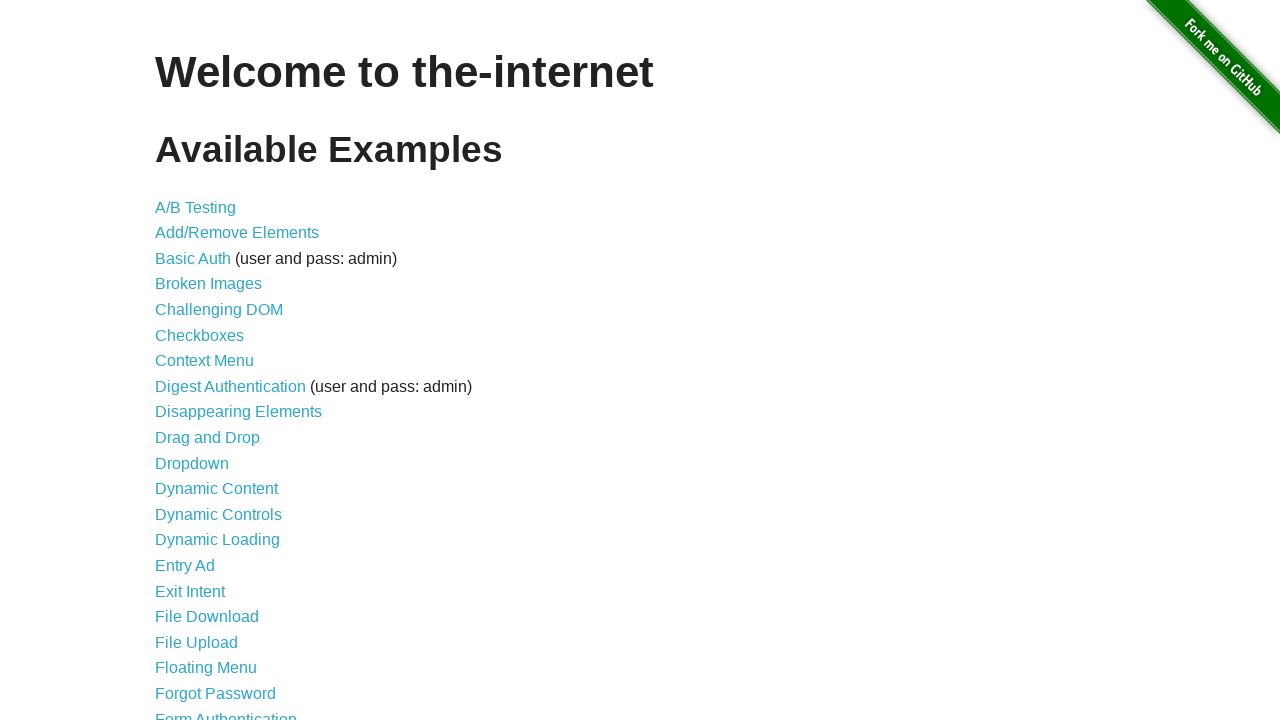

Clicked on the 'Challenging DOM' link at (219, 310) on a[href='/challenging_dom']
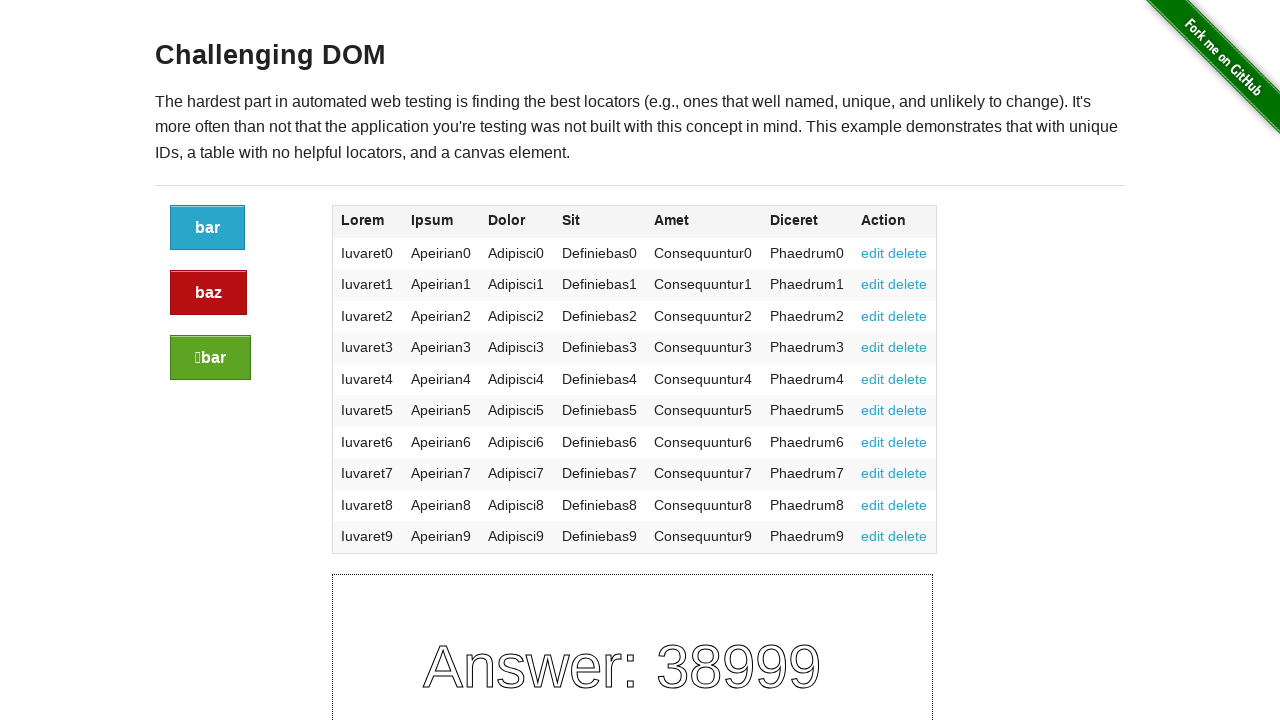

Challenging DOM page loaded (domcontentloaded)
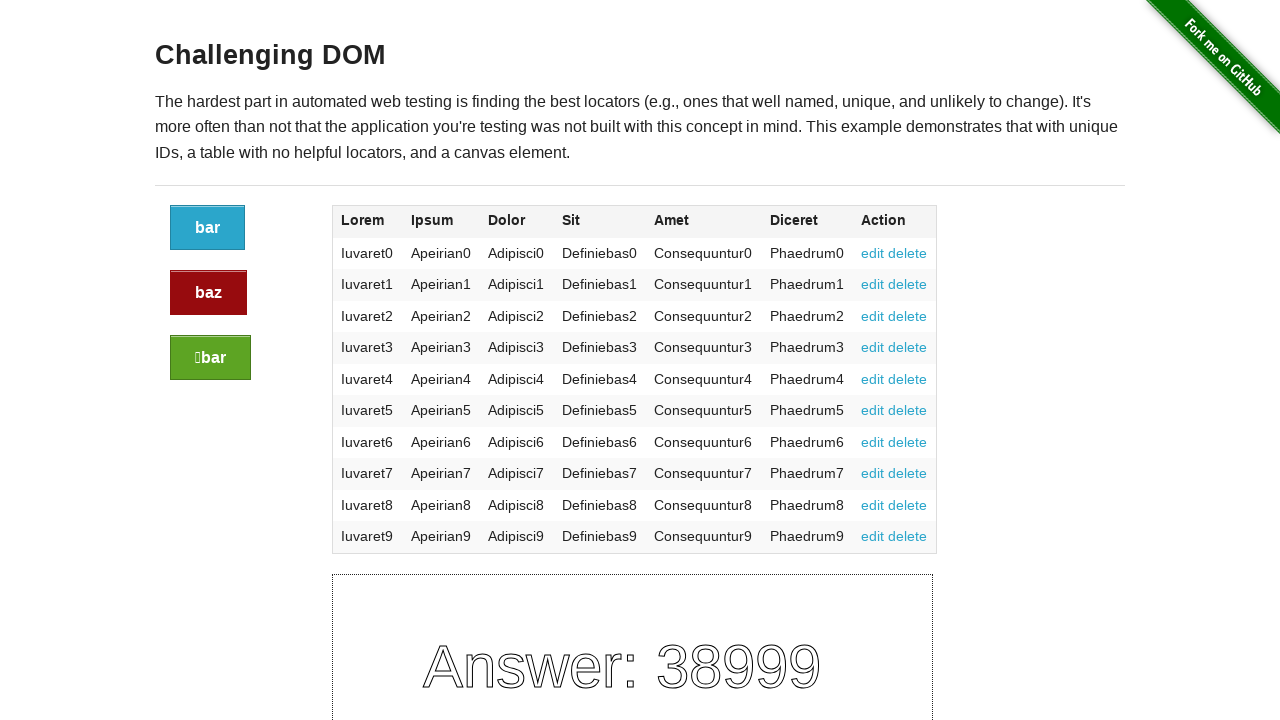

Executed JavaScript to display alert with text 'aaaaaaaaaaaa'
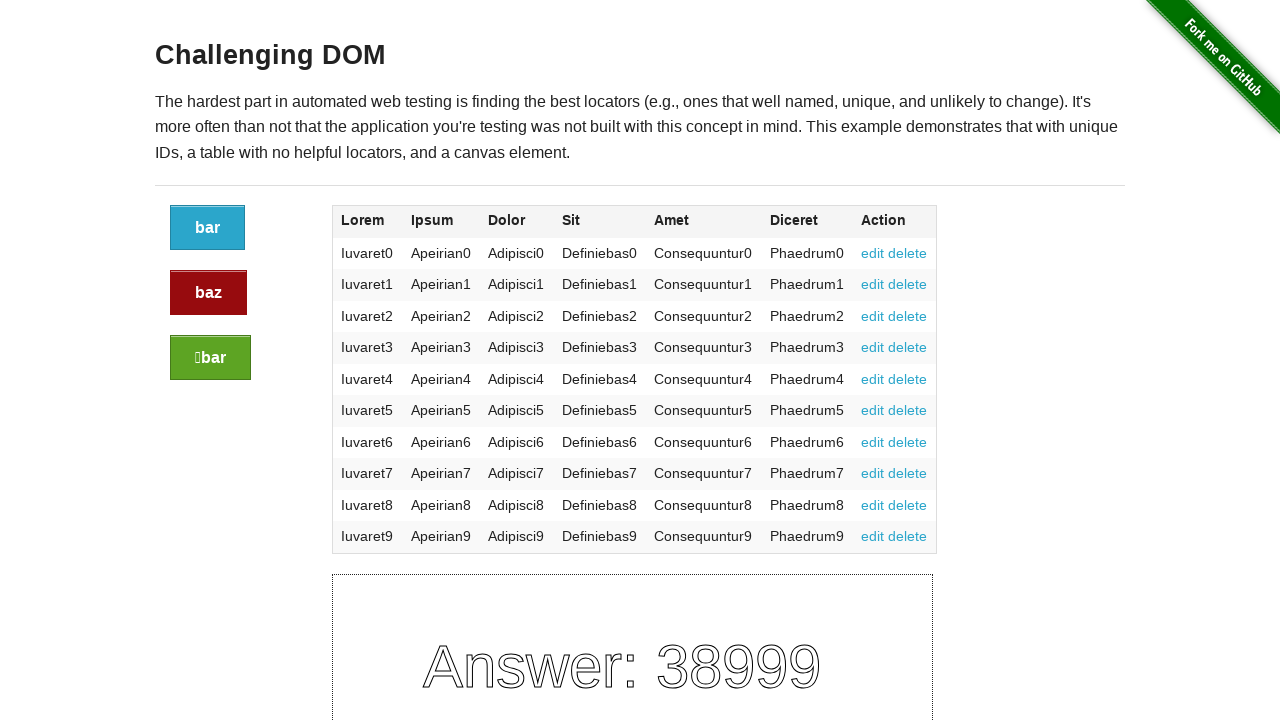

Set up dialog handler to accept alerts
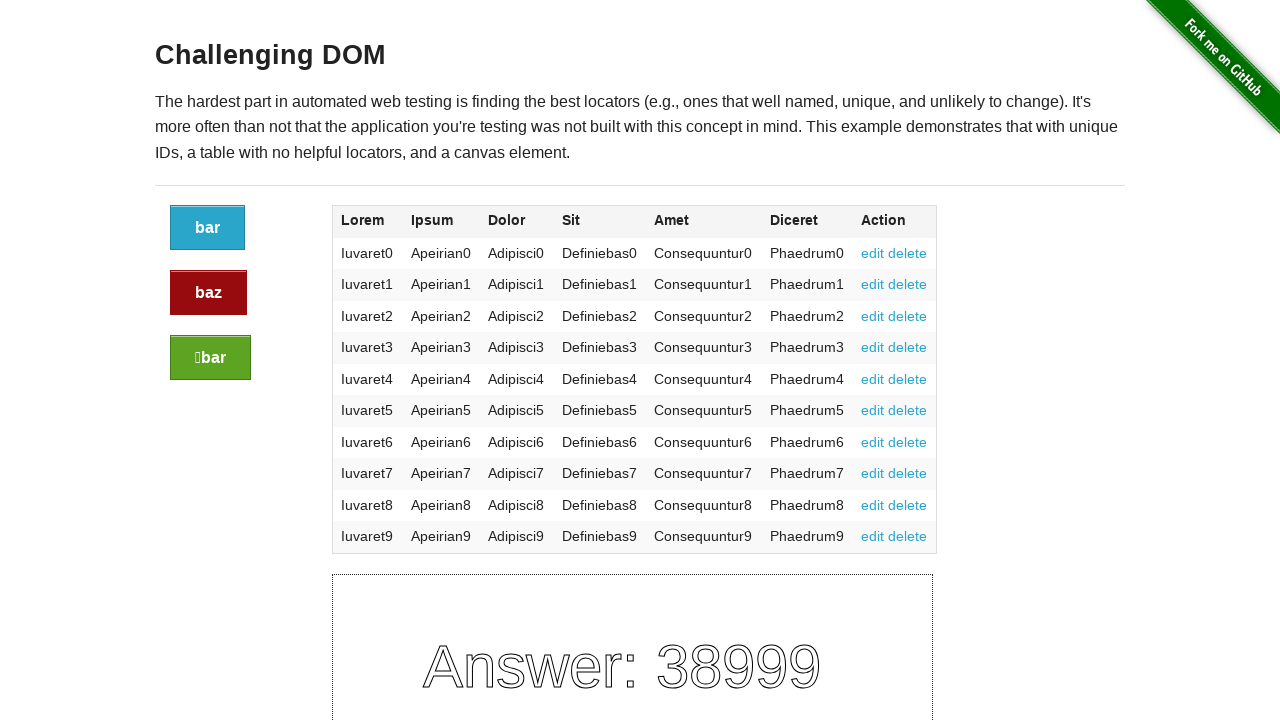

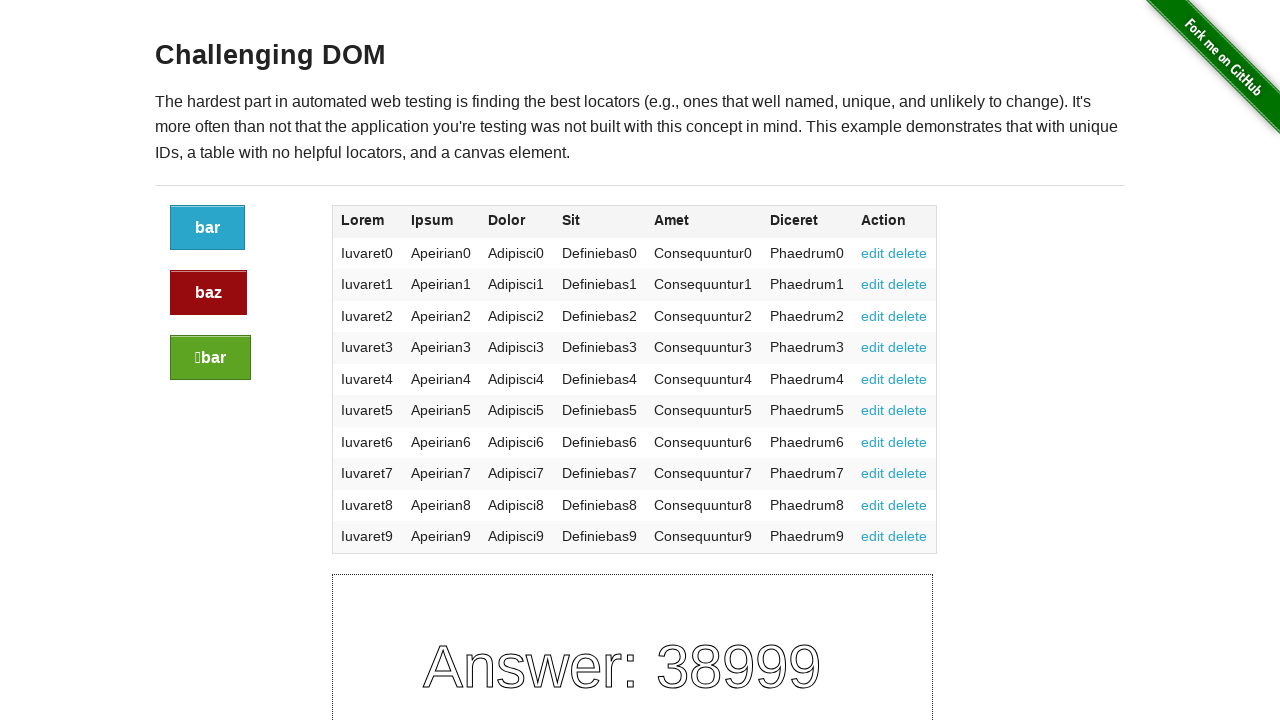